Navigates to GreensTech Selenium course page and scrolls to job opening section

Starting URL: http://greenstech.in/selenium-course-content.html

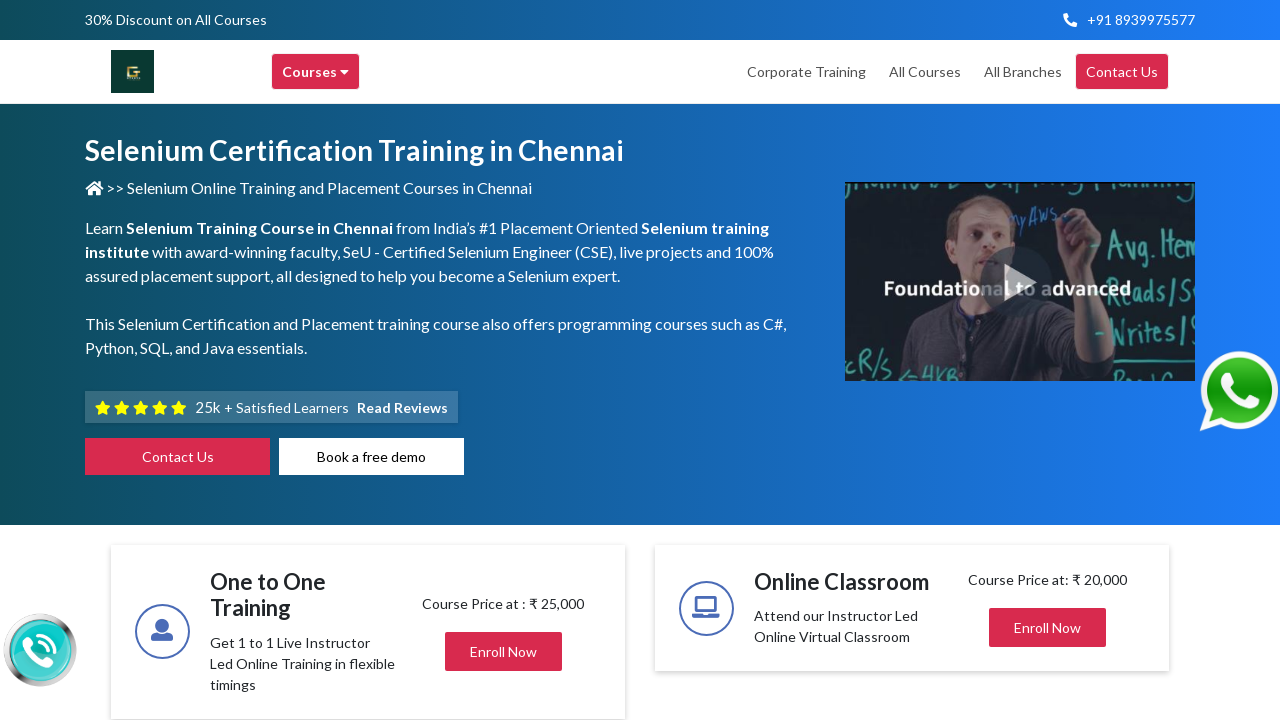

Navigated to GreensTech Selenium course page
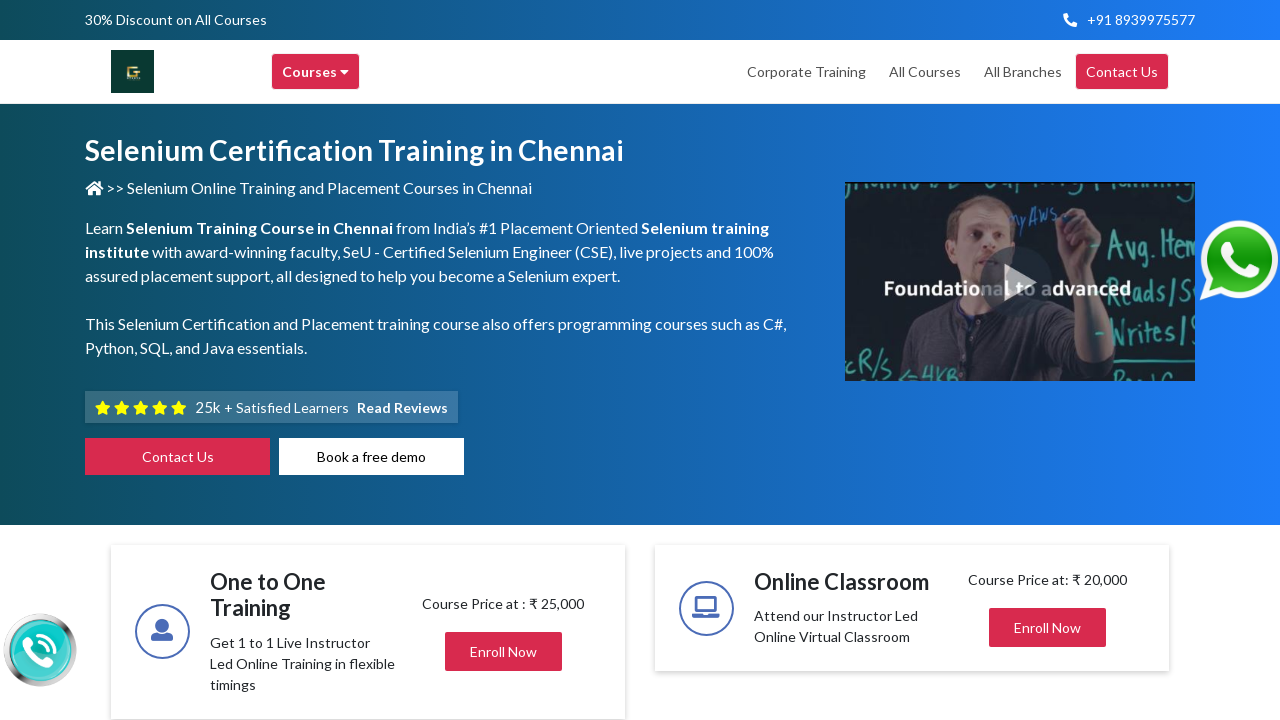

Located job opening section element
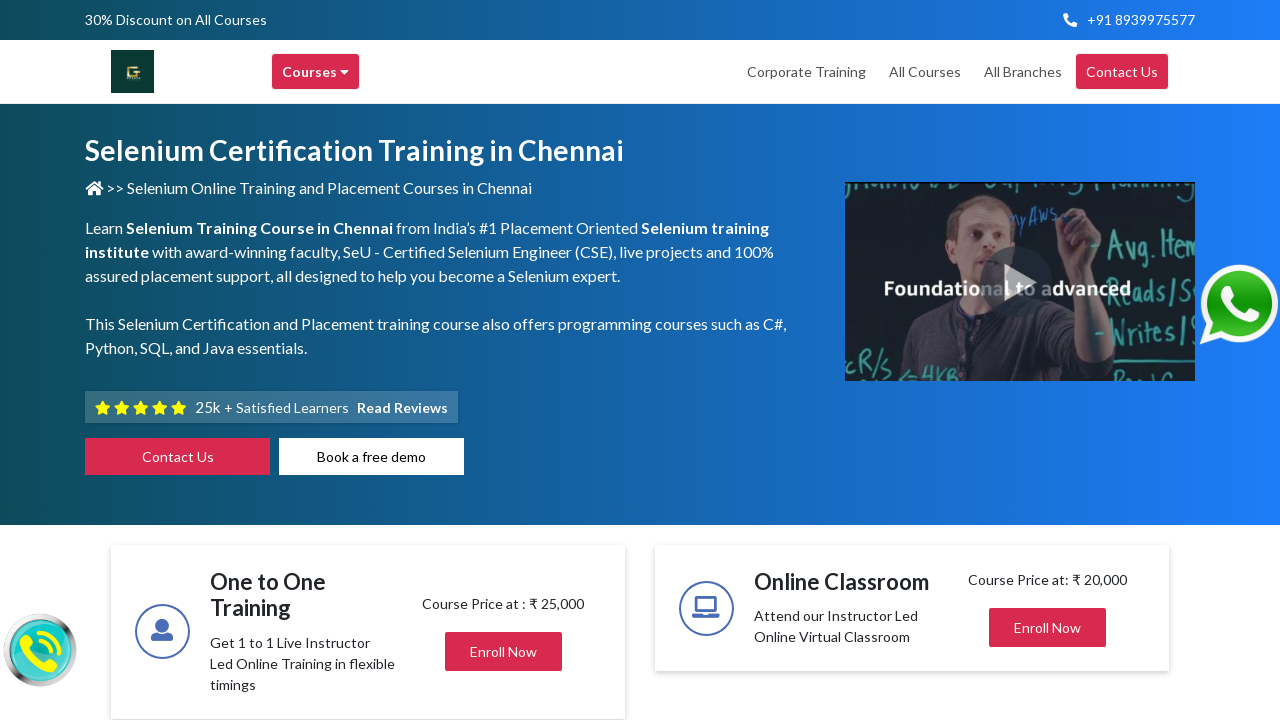

Scrolled to job opening section
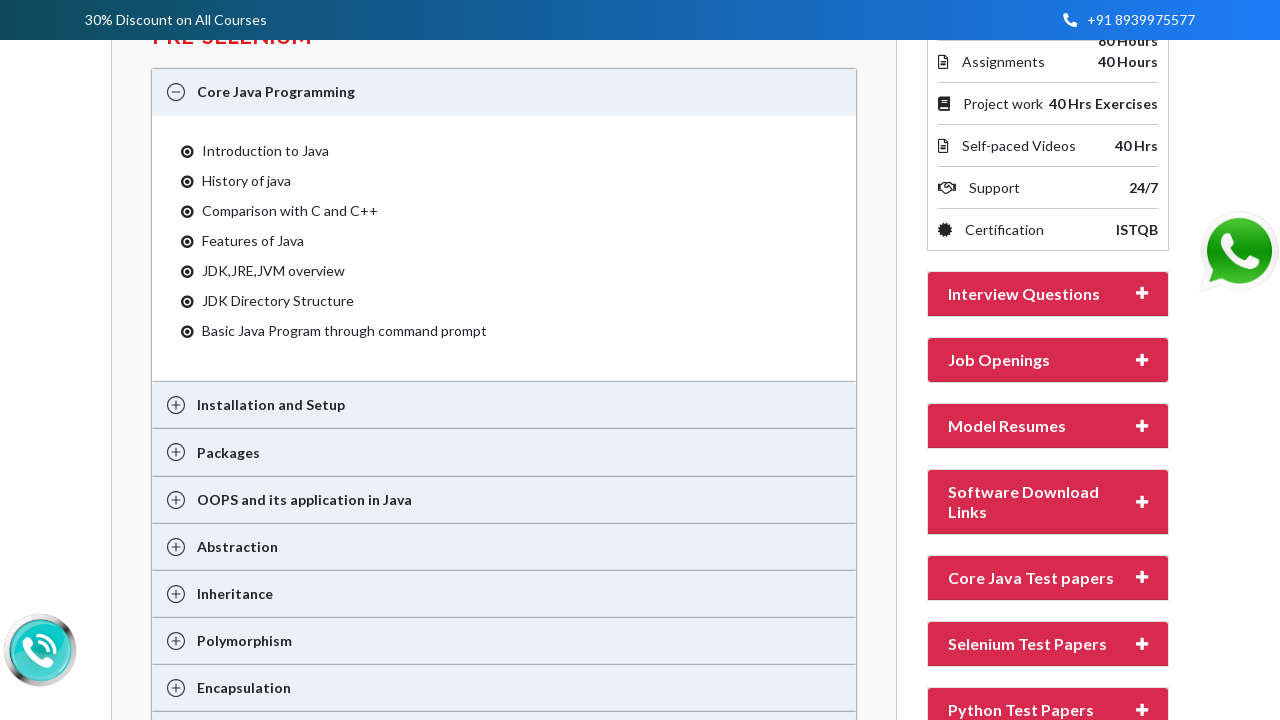

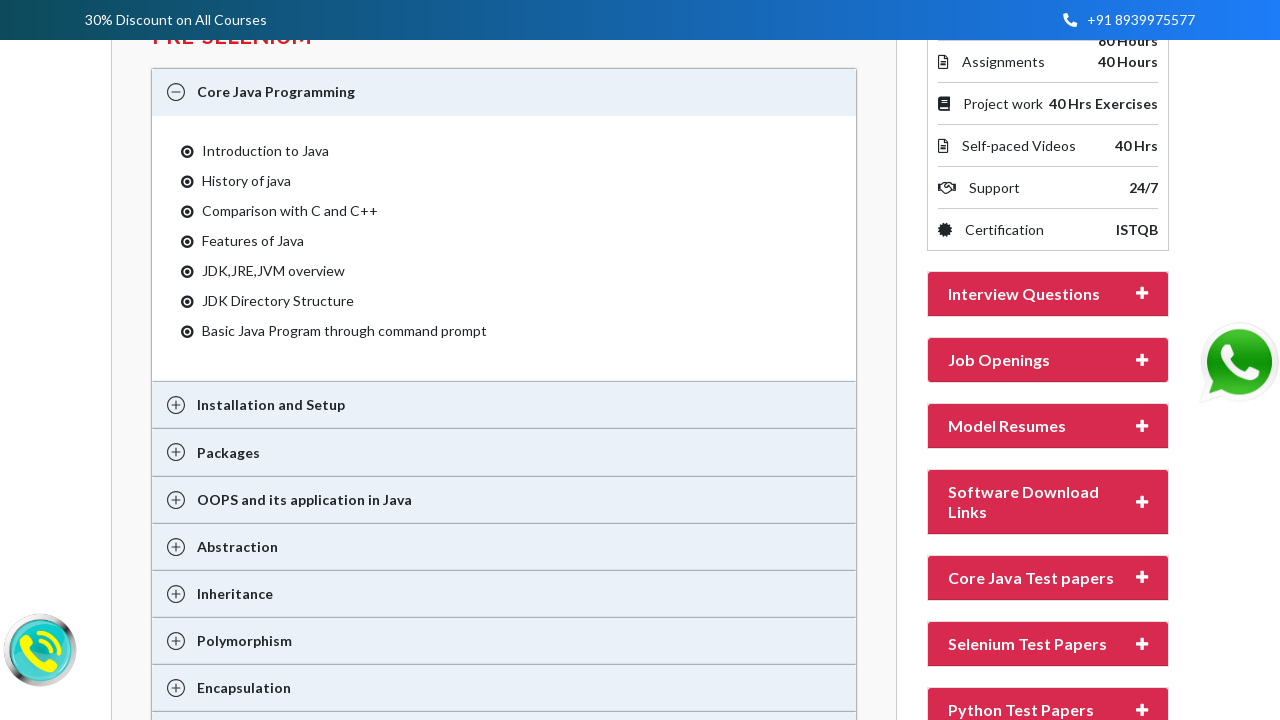